Tests clicking a collapsible section to reveal a link, then navigating via that link to verify the page changes

Starting URL: https://eviltester.github.io/synchole/collapseable.html

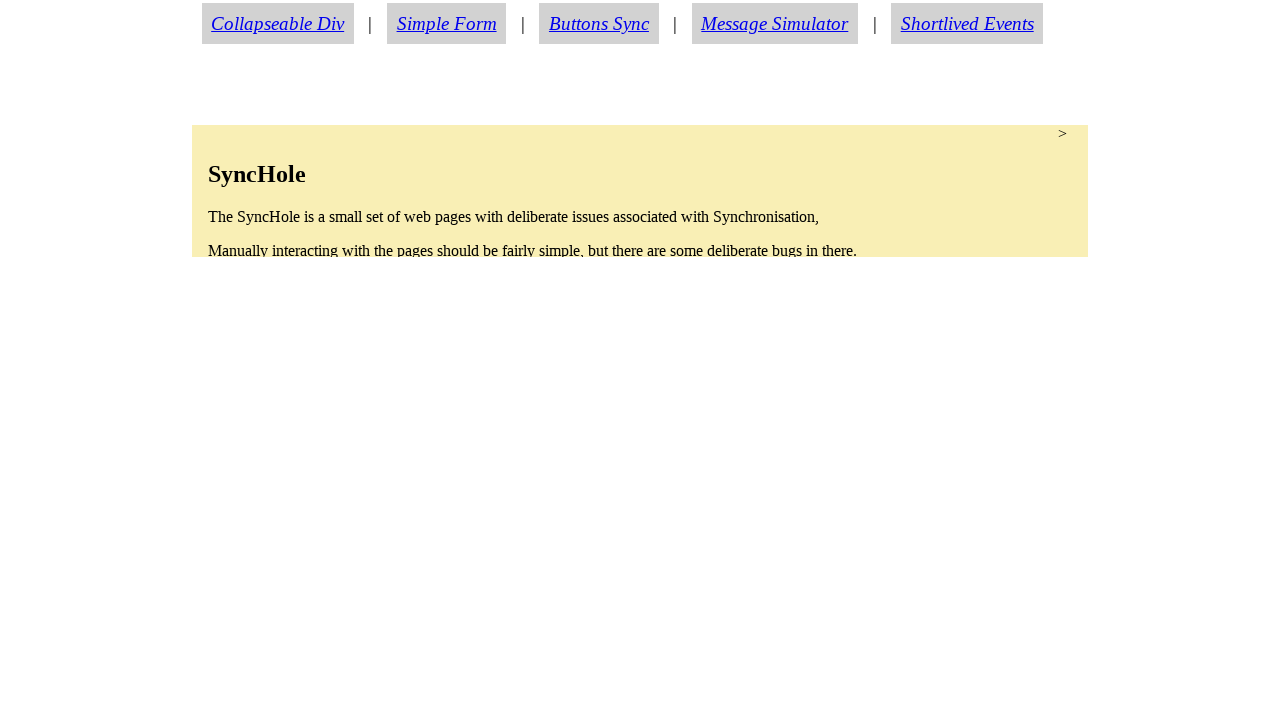

Navigated to collapseable.html
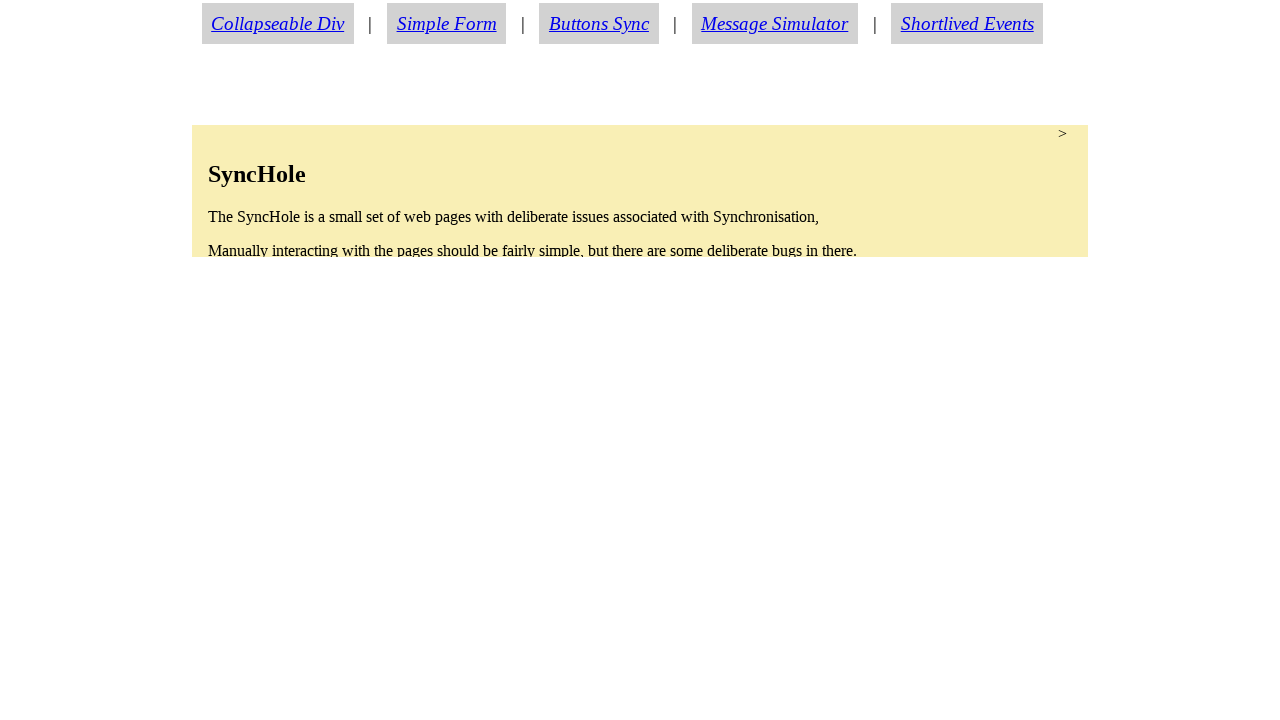

Clicked on the collapsible section to expand it at (640, 191) on section.condense
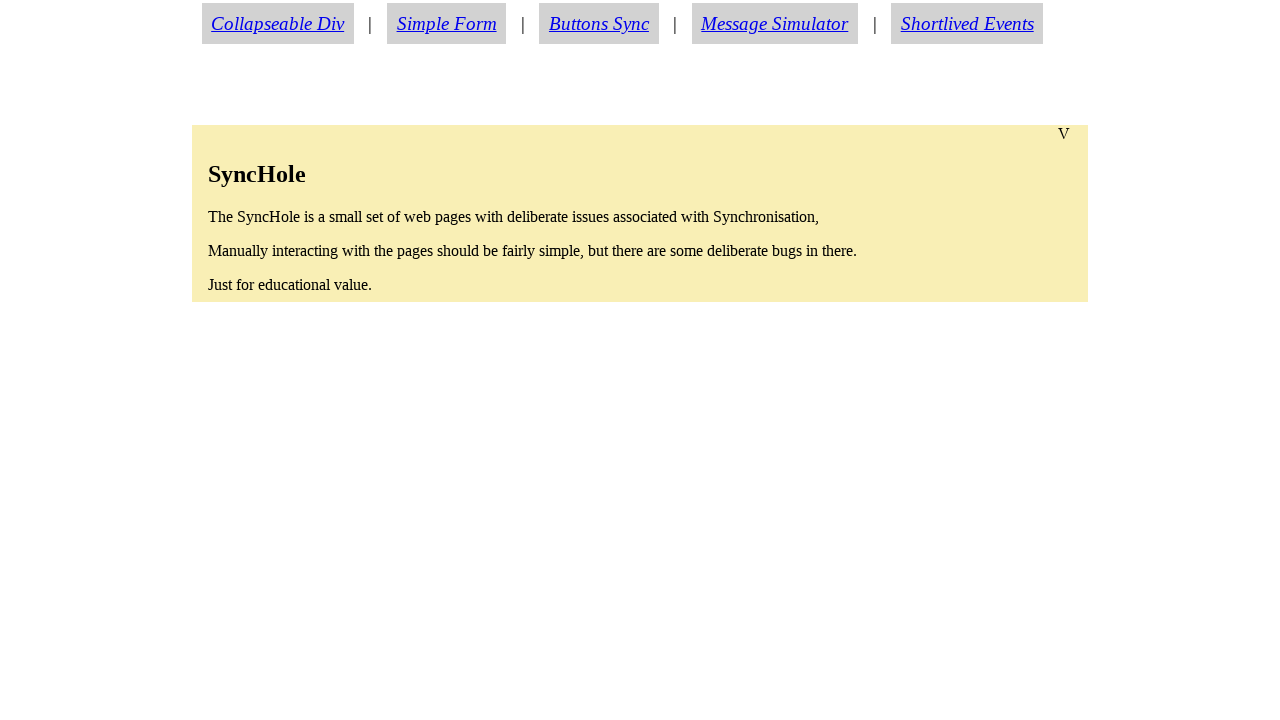

Clicked the about link that was revealed at (276, 438) on a#aboutLink
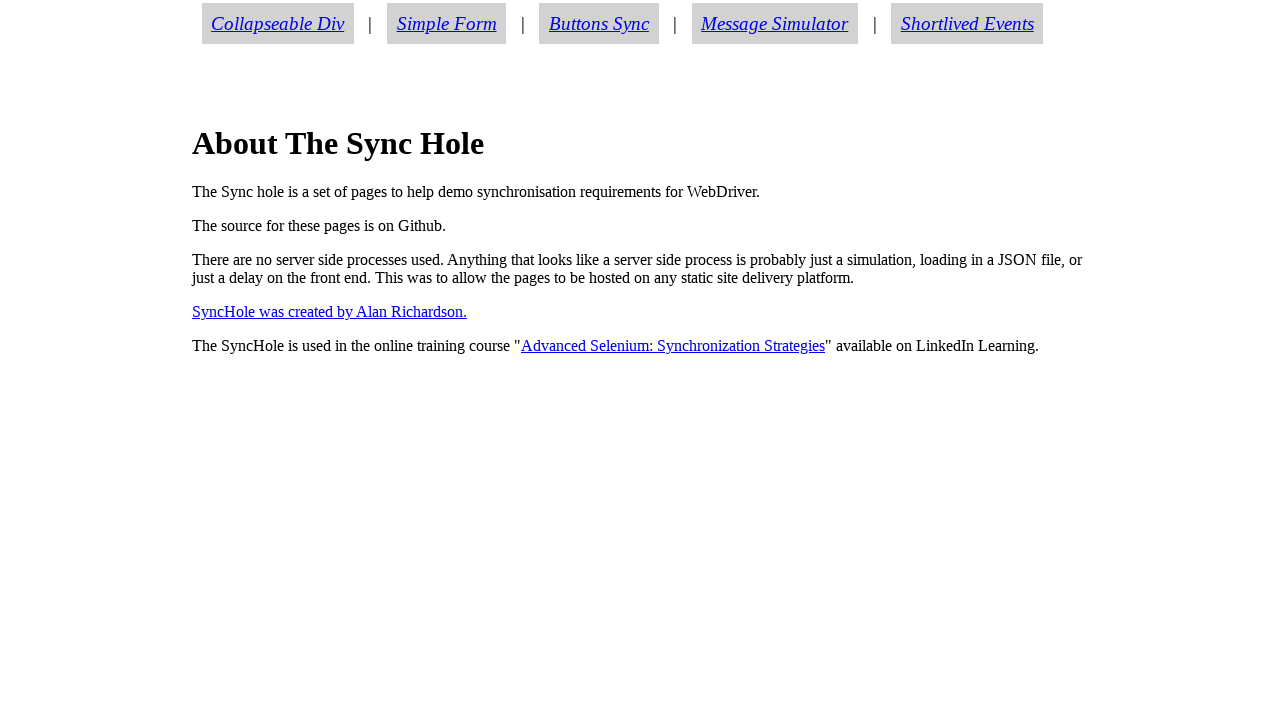

Verified navigation to about.html page
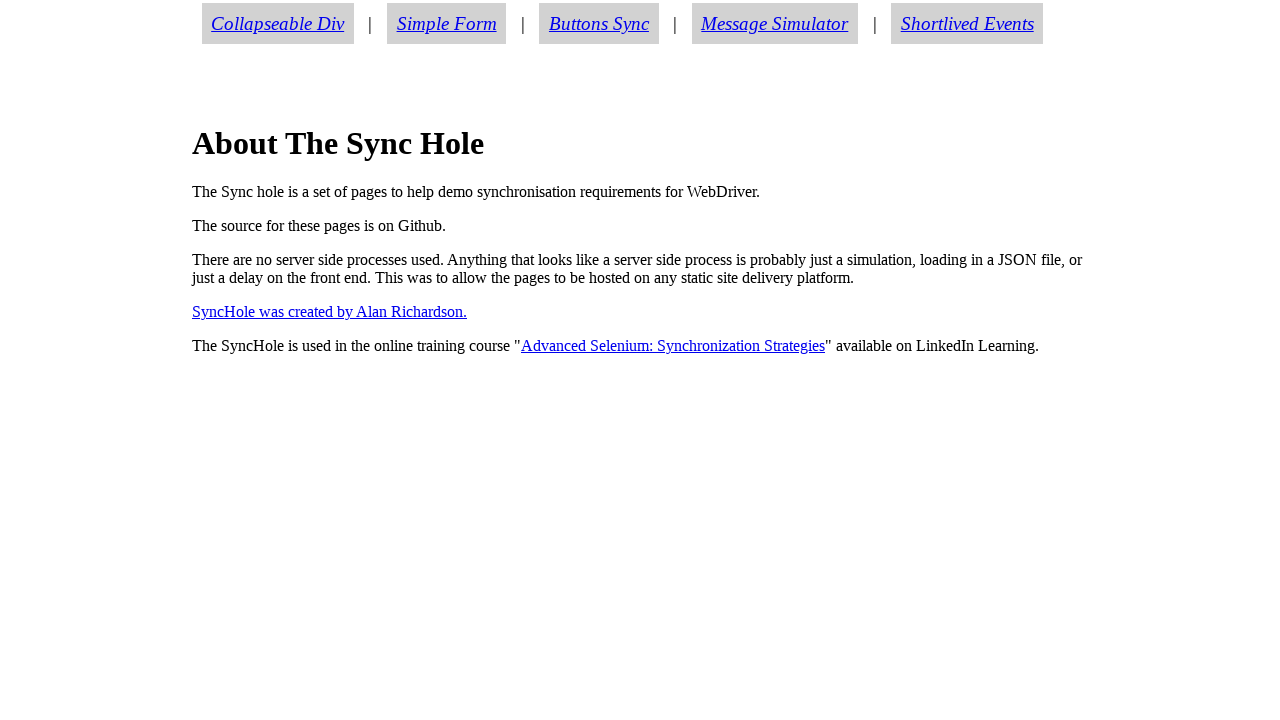

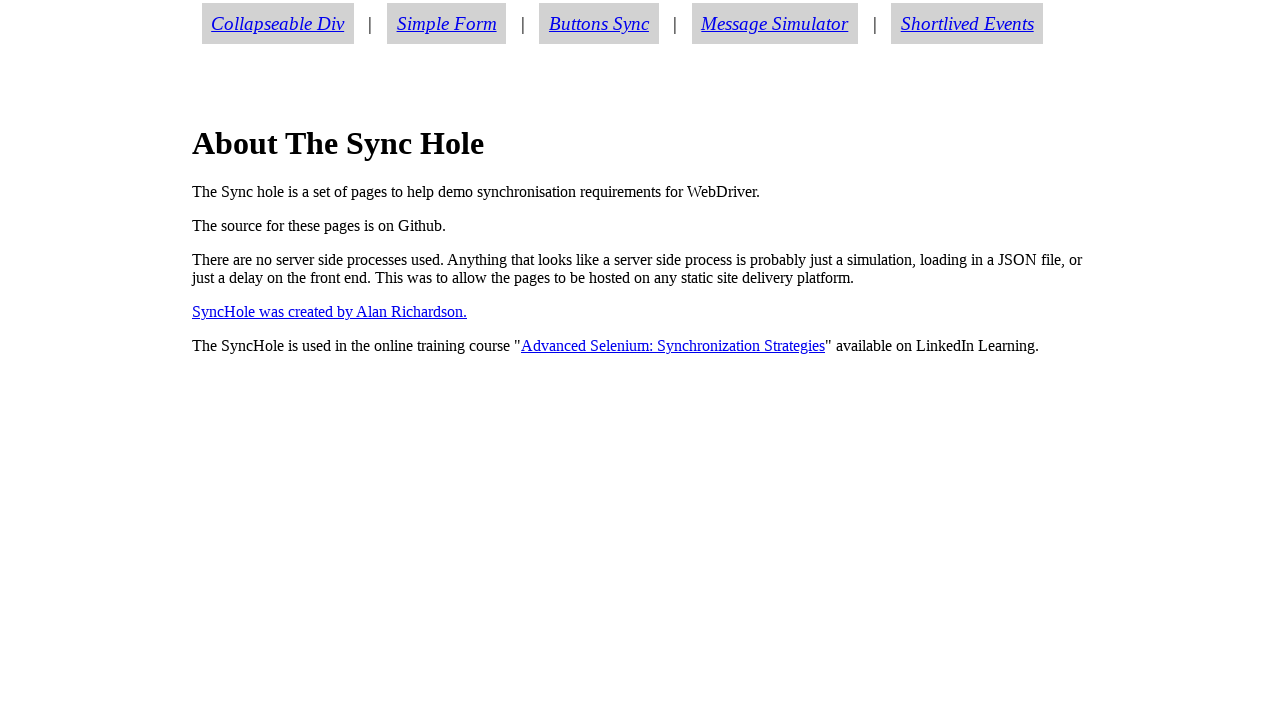